Tests e-commerce functionality by searching for products containing "ber", adding them to cart, proceeding to checkout, and applying a promo code

Starting URL: https://rahulshettyacademy.com/seleniumPractise/#/

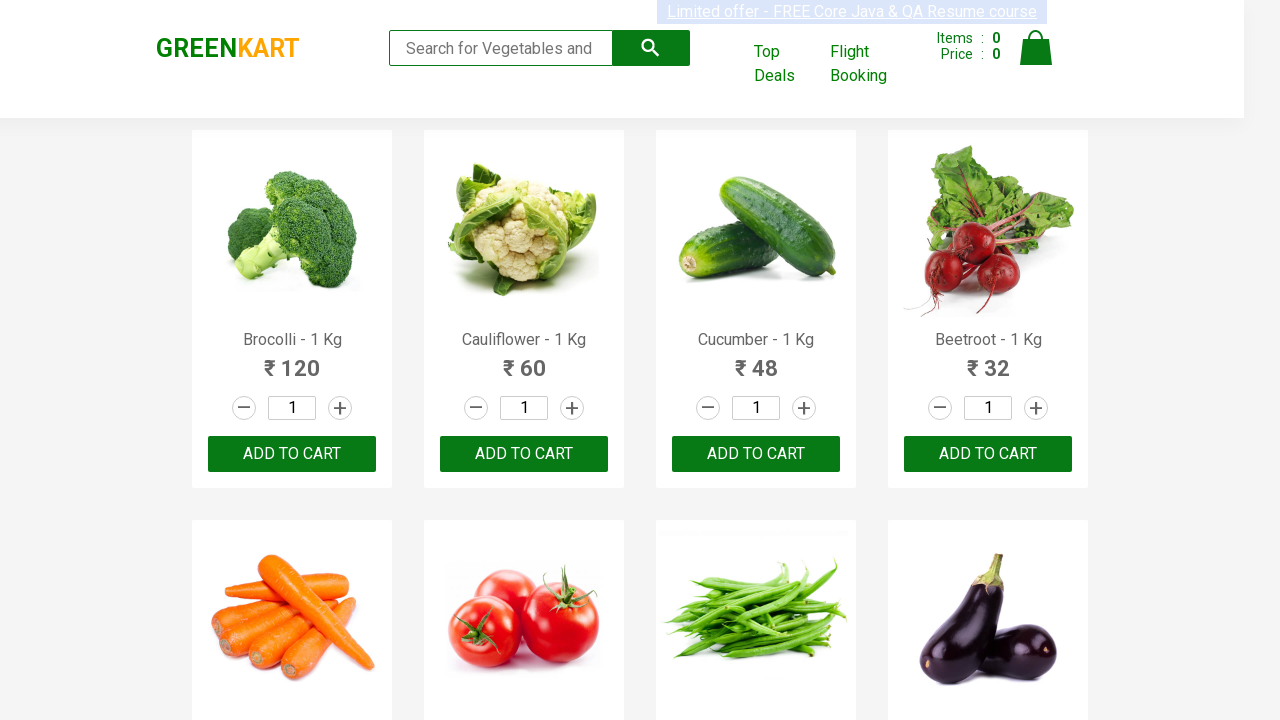

Filled search field with 'ber' on input.search-keyword
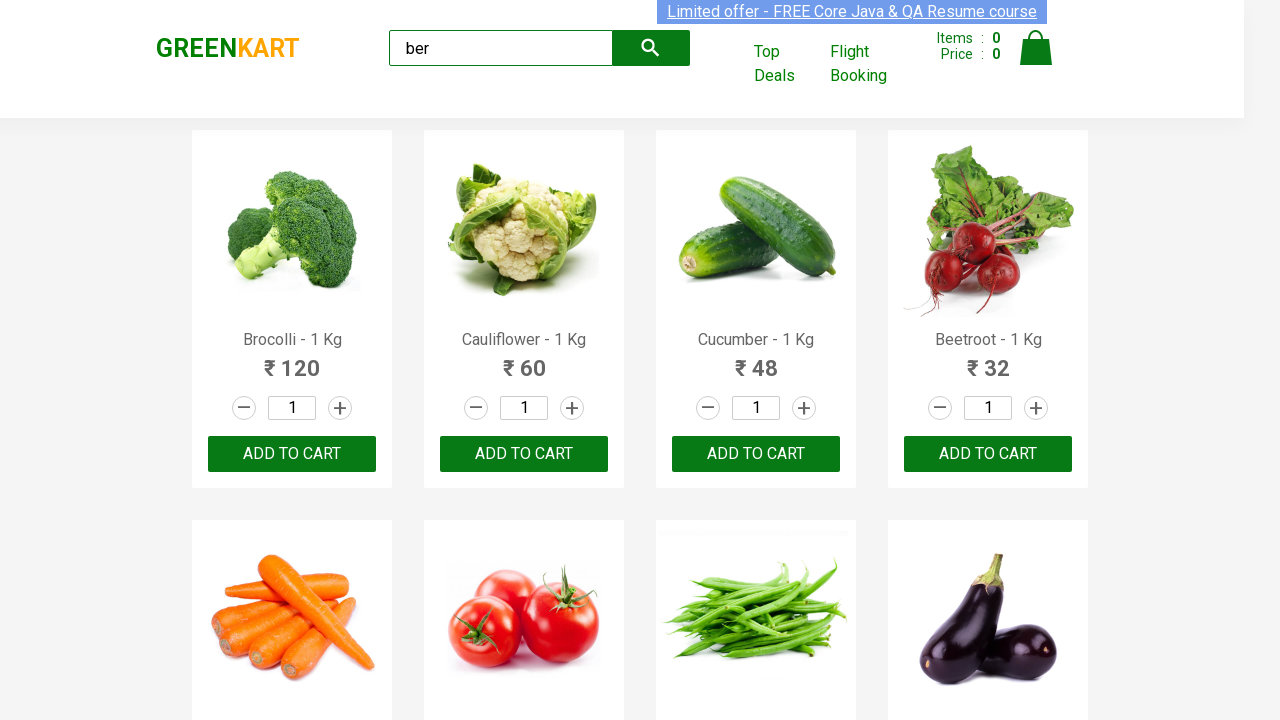

Waited 2 seconds for products to load
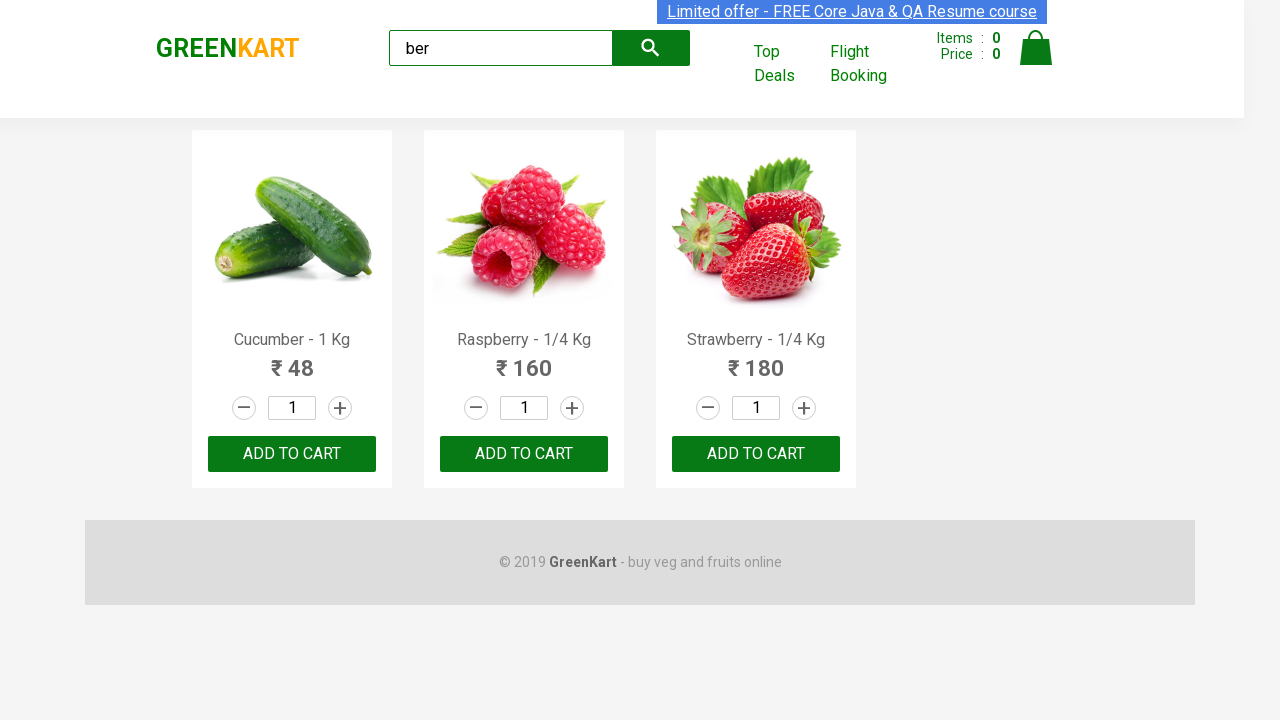

Retrieved all product elements
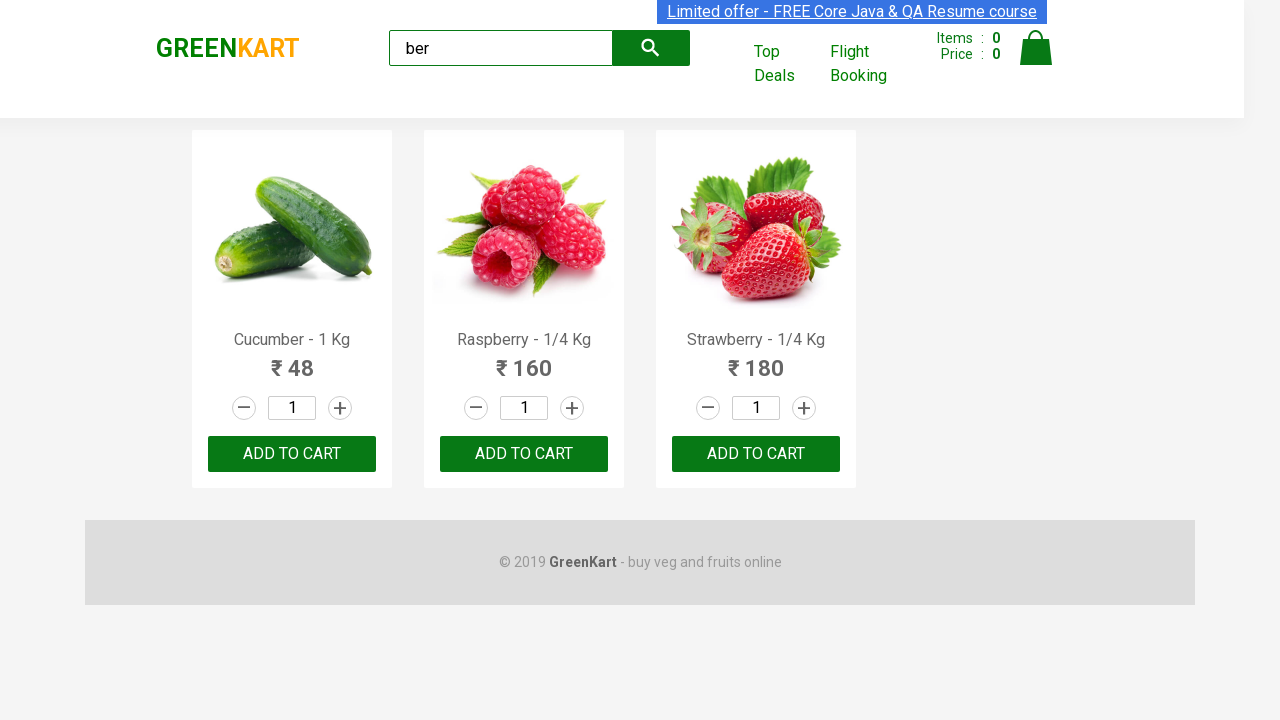

Clicked add to cart button for a product at (292, 454) on div.products > div >> nth=0 >> div > button
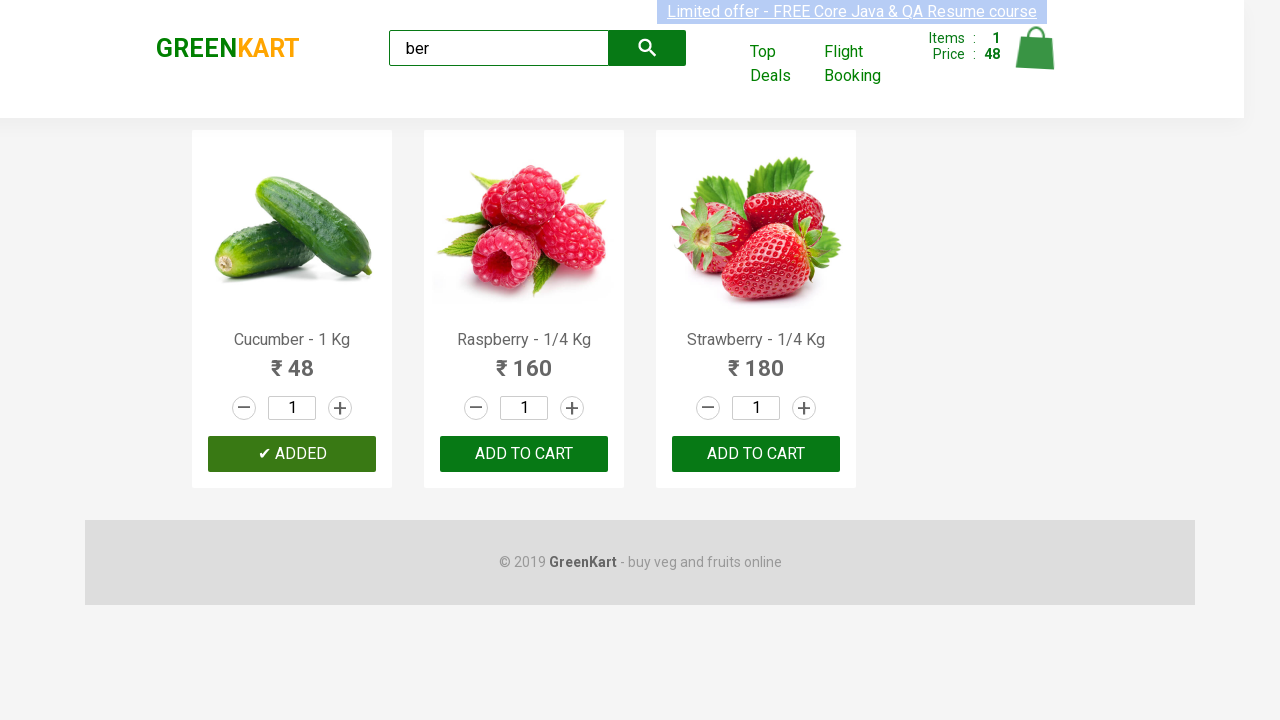

Clicked add to cart button for a product at (524, 454) on div.products > div >> nth=1 >> div > button
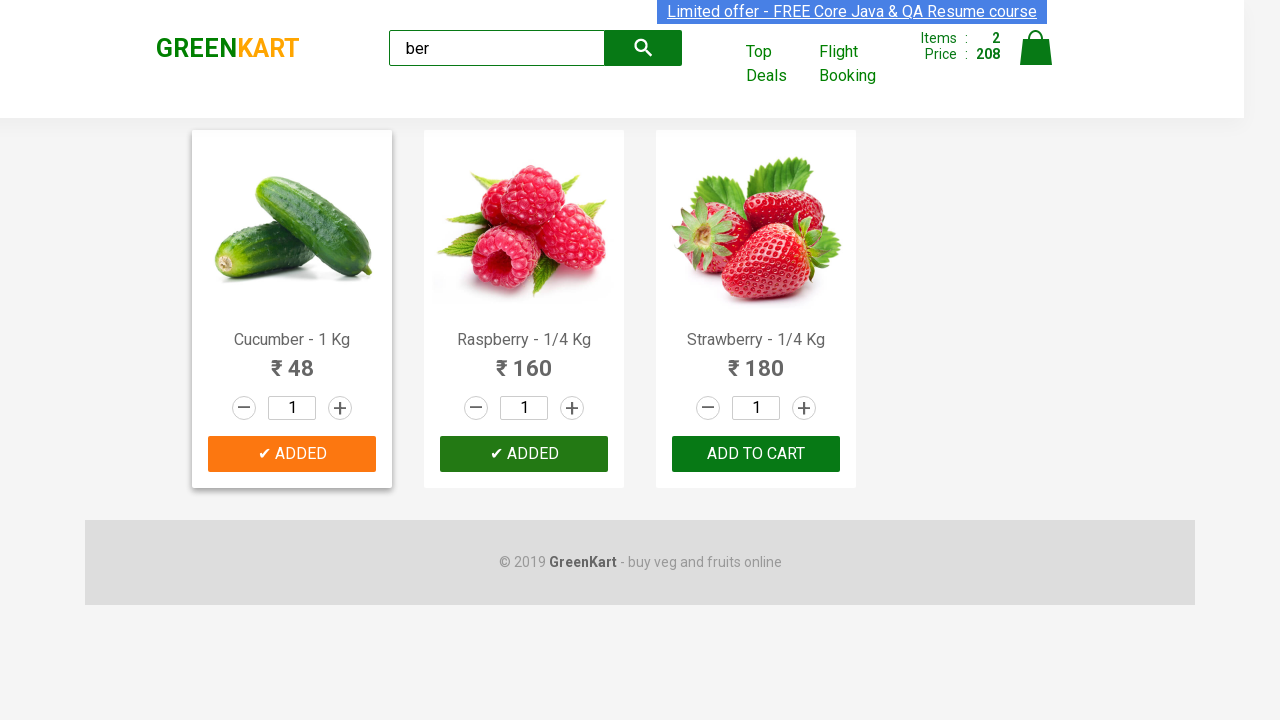

Clicked add to cart button for a product at (756, 454) on div.products > div >> nth=2 >> div > button
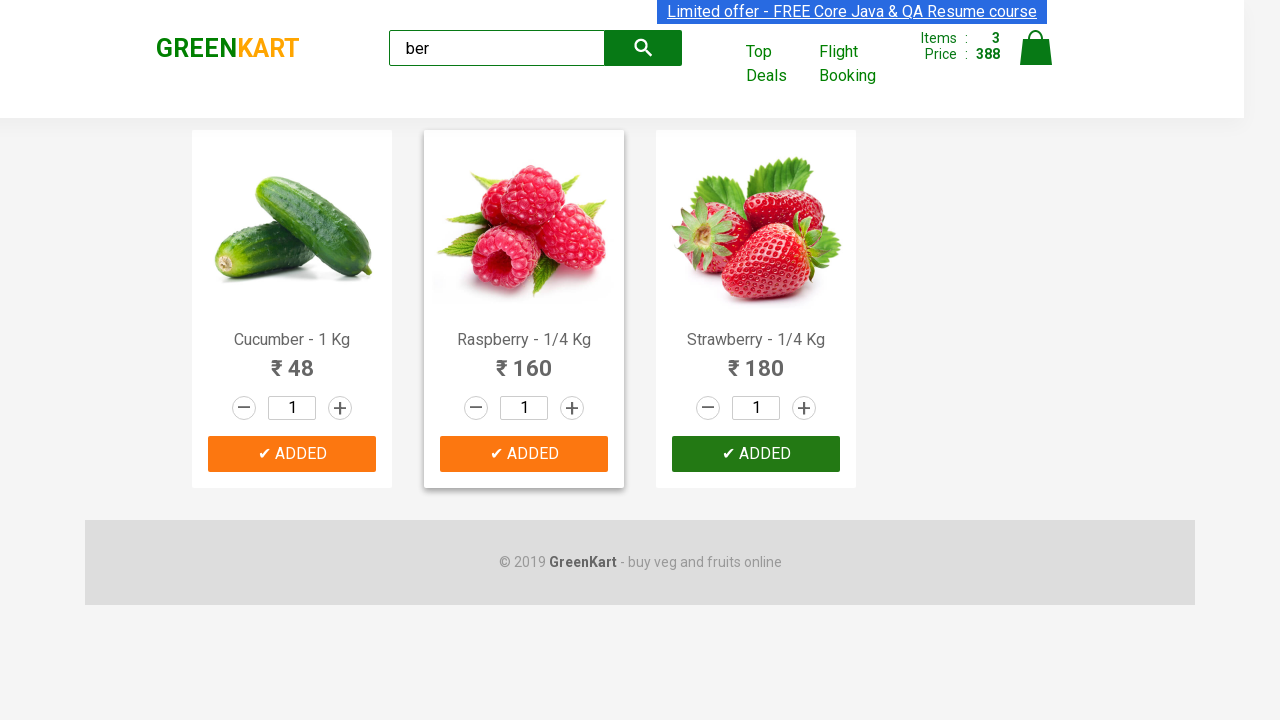

Clicked on cart icon at (1036, 48) on img[alt='Cart']
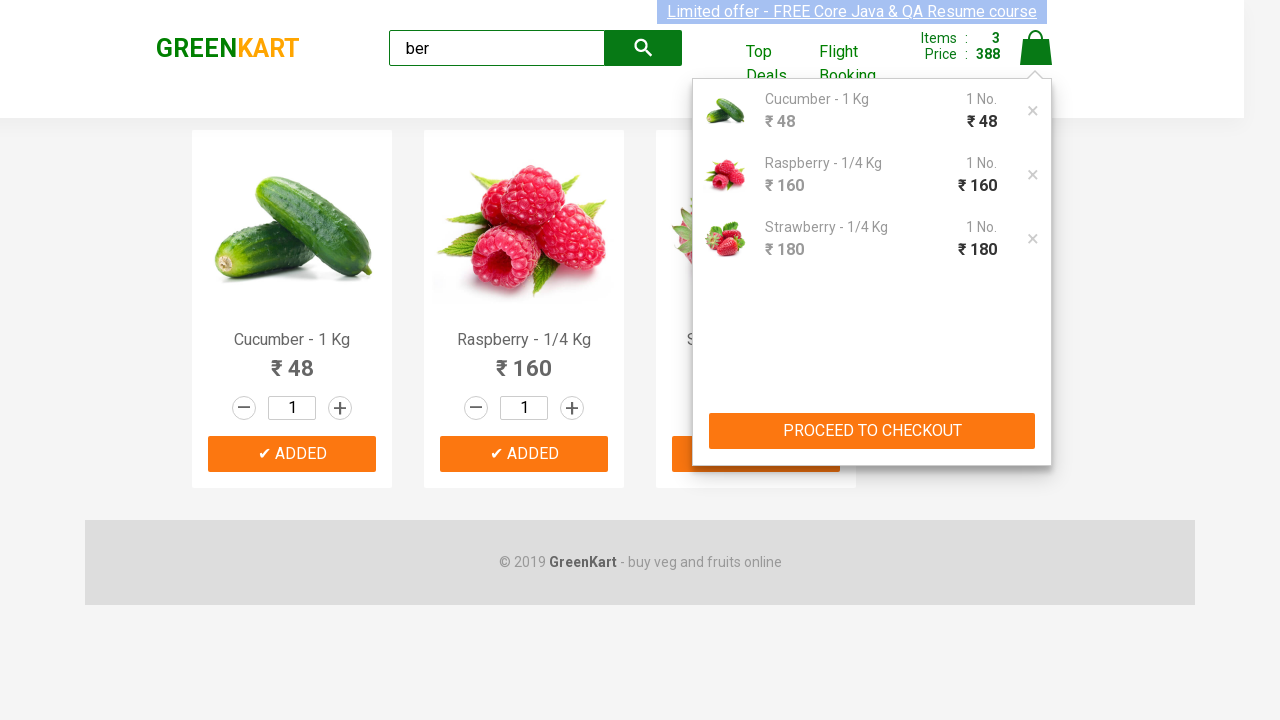

Clicked PROCEED TO CHECKOUT button at (872, 431) on button:has-text('PROCEED TO CHECKOUT')
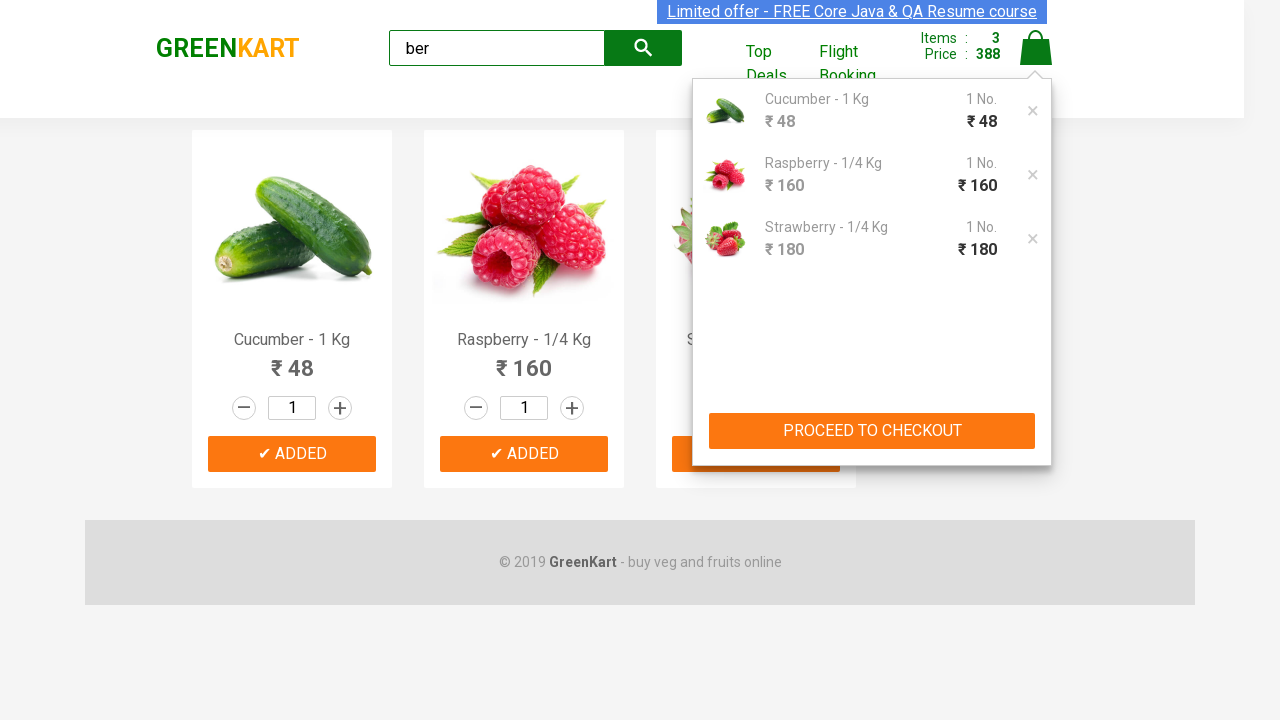

Entered promo code 'rahulshettyacademy' on .promoCode
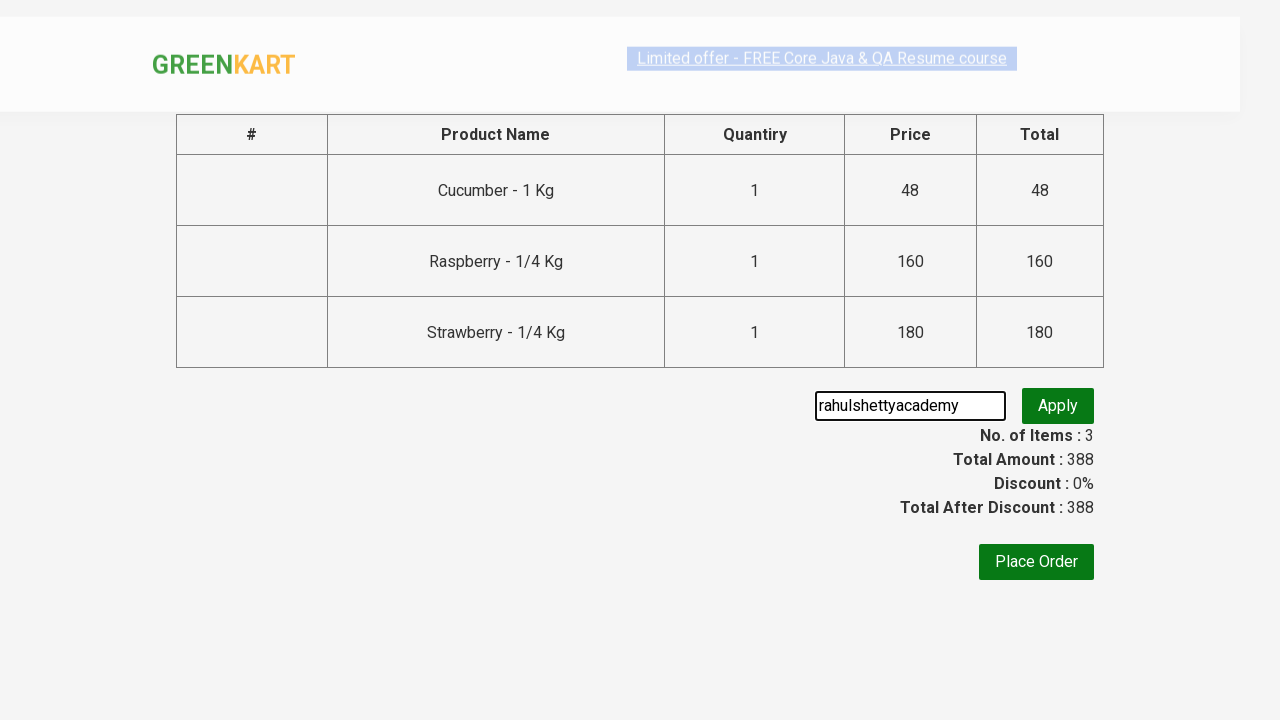

Clicked promo code apply button at (1058, 406) on .promoBtn
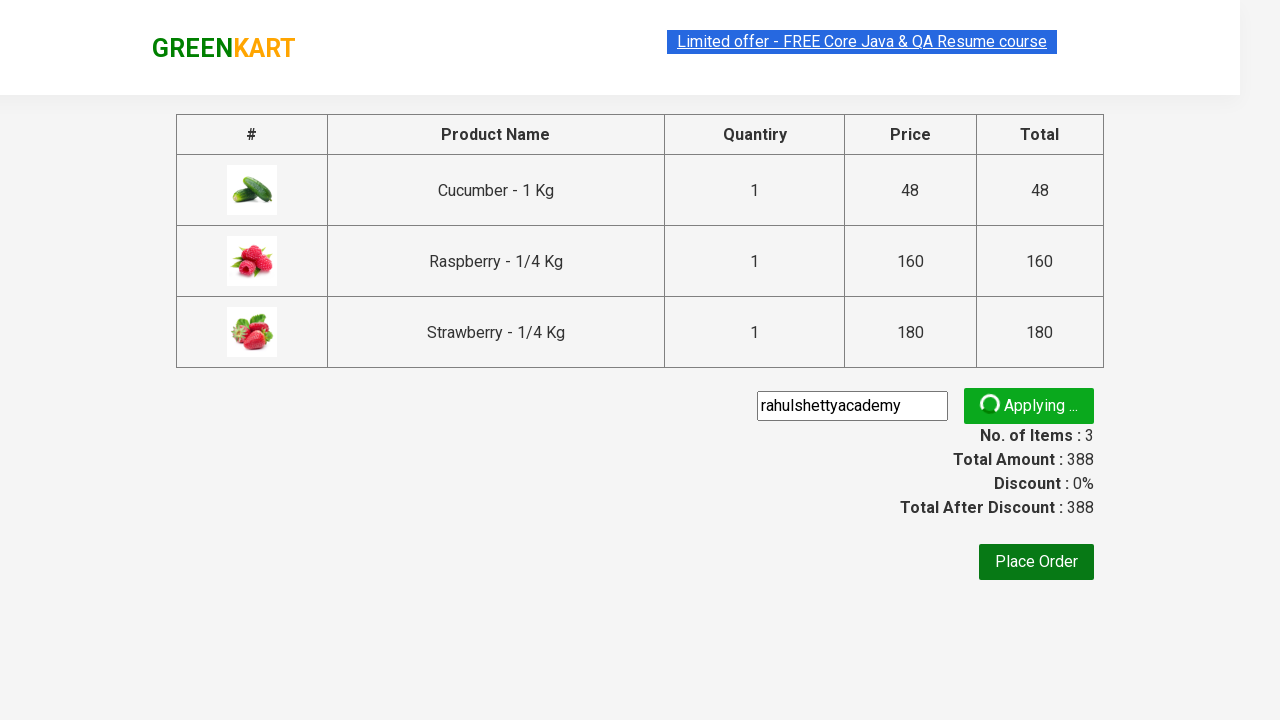

Waited for promo code success message to appear
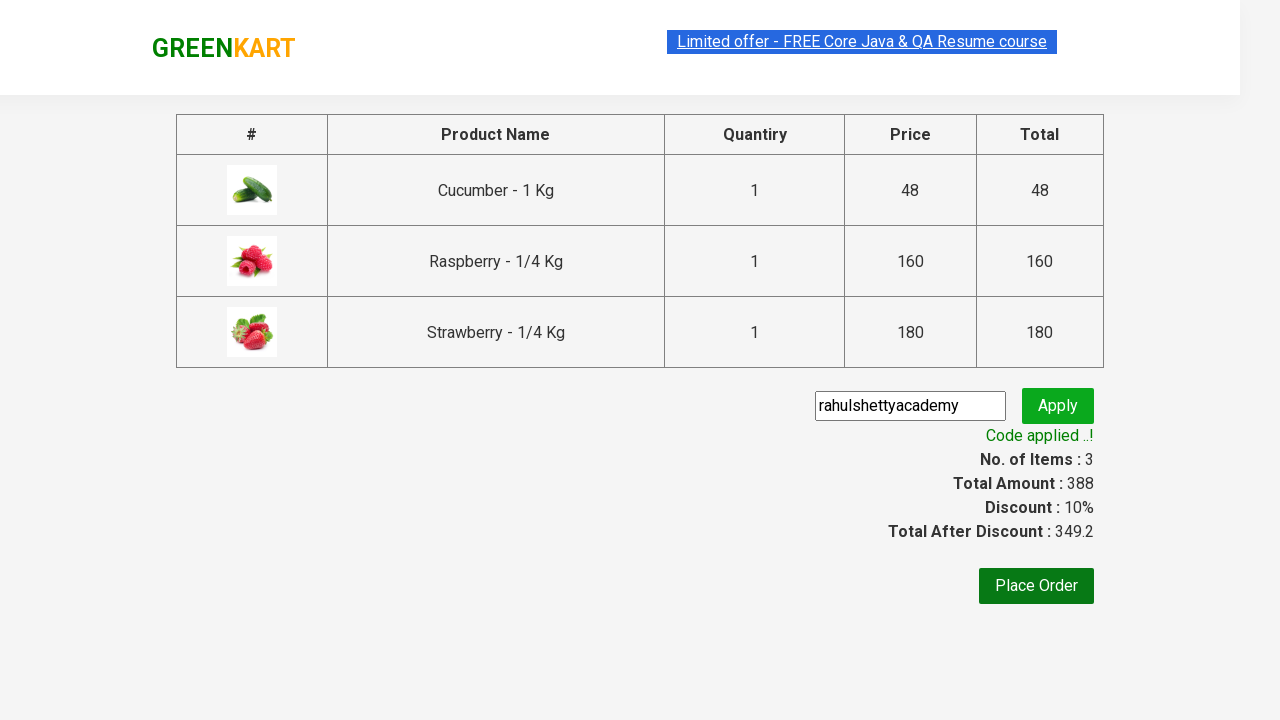

Verified promo code was applied successfully with message 'Code applied ..!'
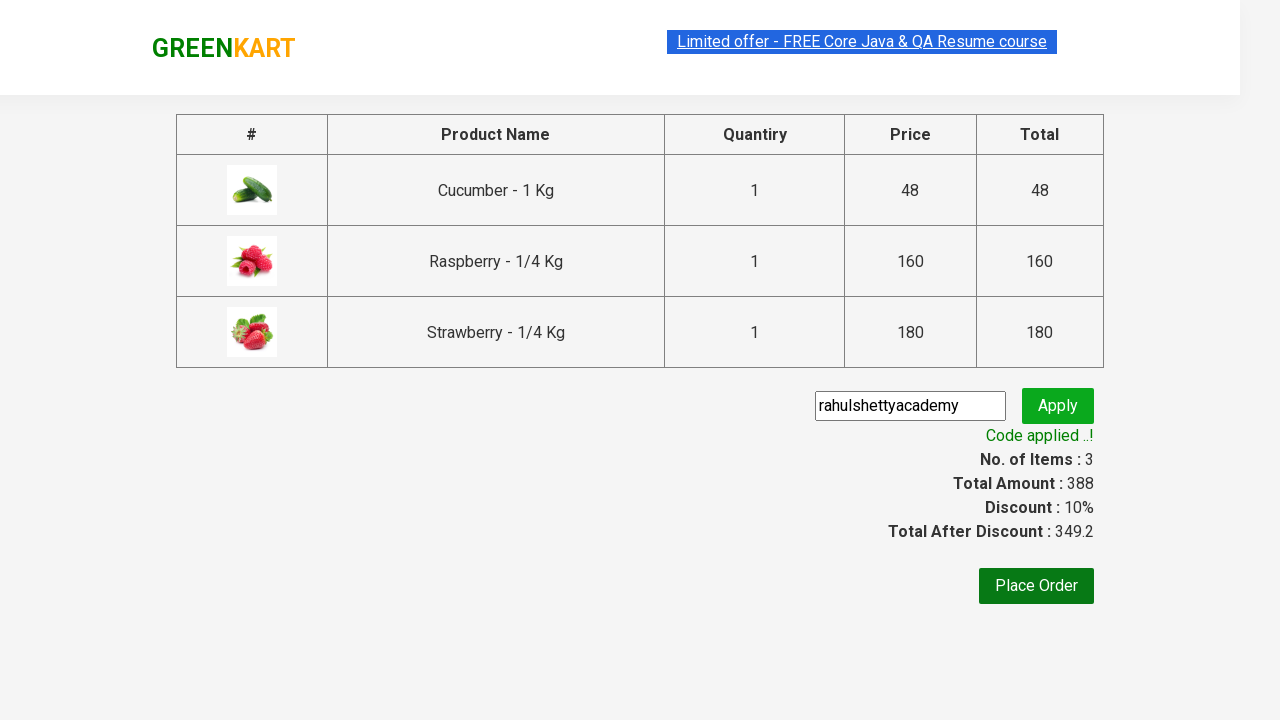

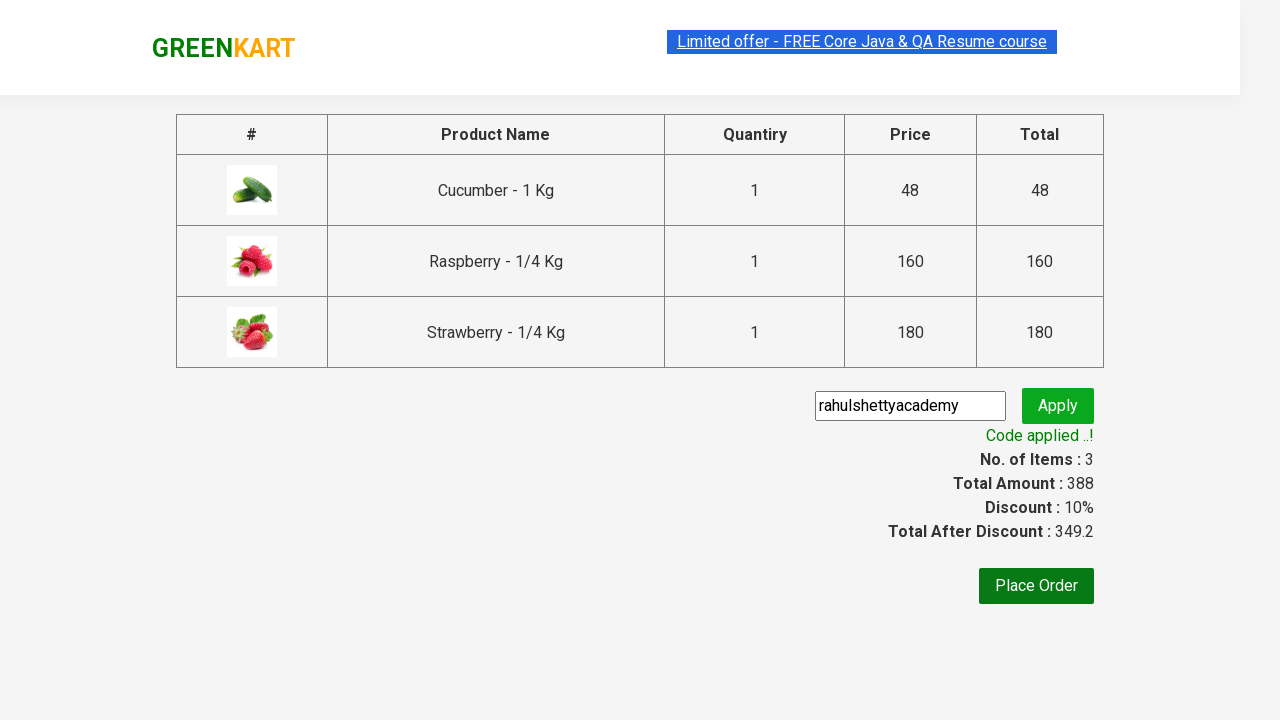